Submits empty form and verifies the IMPORTANT text in the first list item

Starting URL: http://www.99-bottles-of-beer.net/submitnewlanguage.html

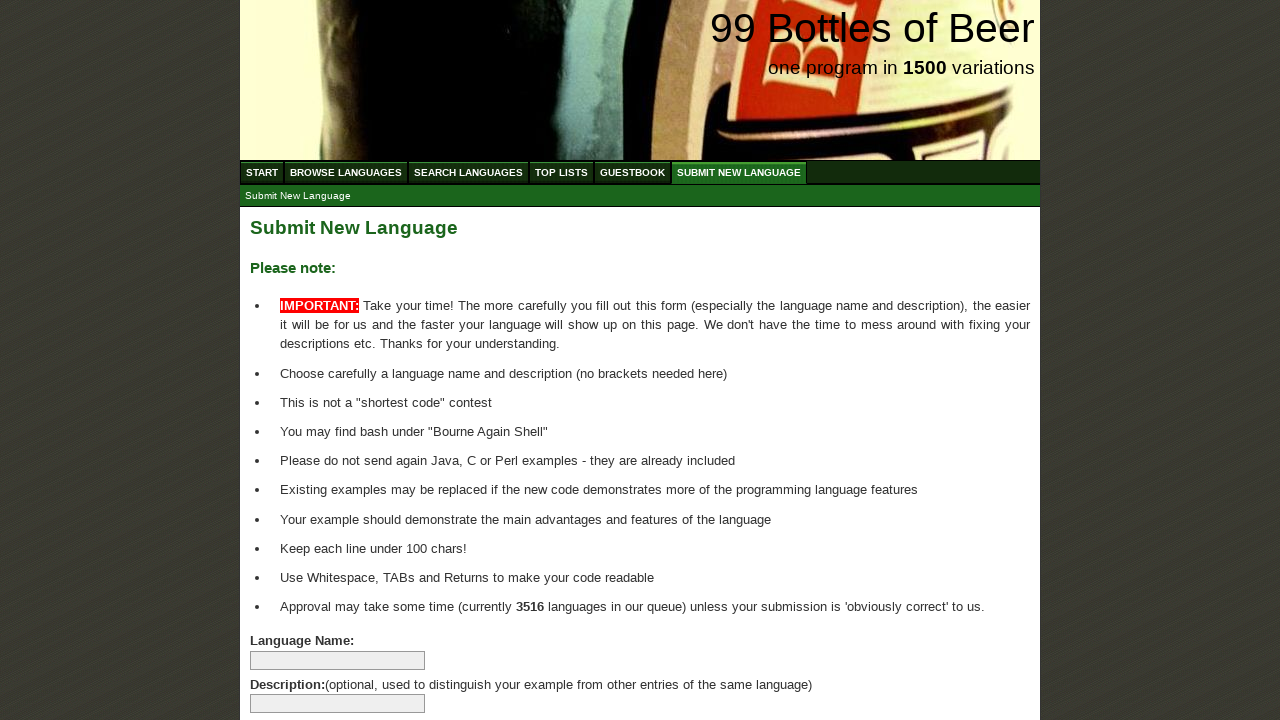

Navigated to submit new language form page
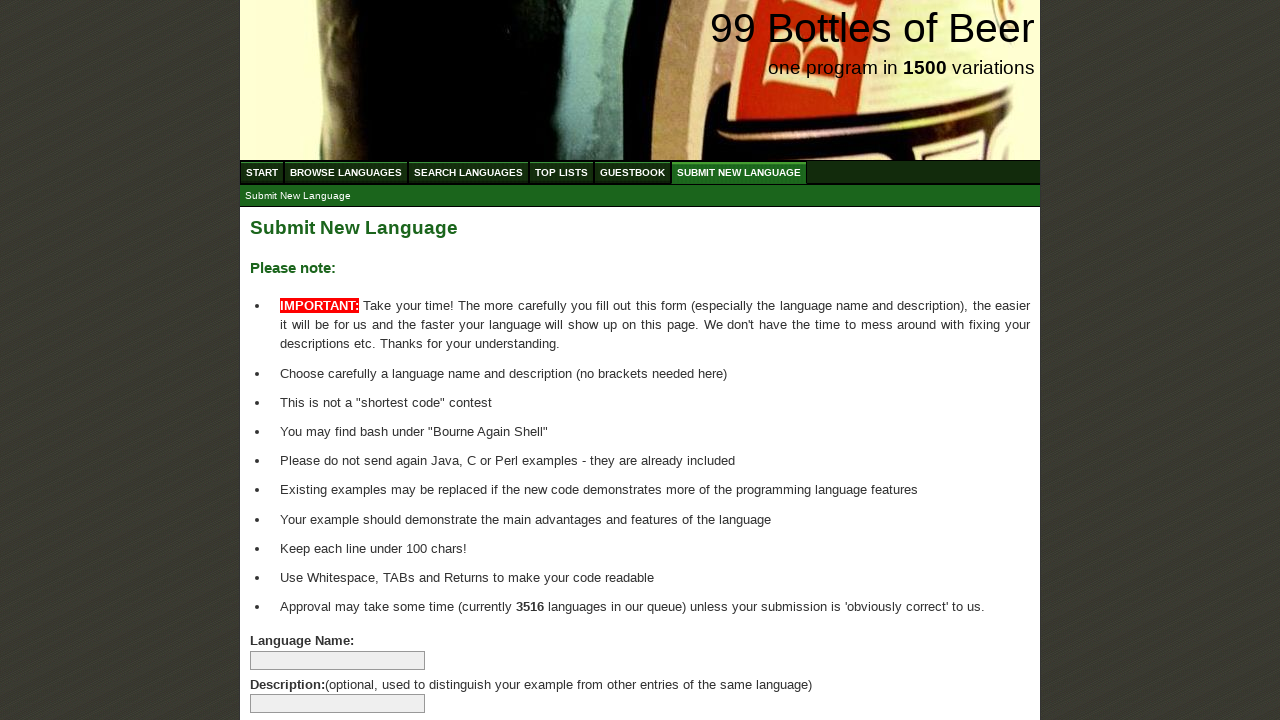

Clicked submit button with empty form to trigger error page at (294, 665) on xpath=//input[@type='submit']
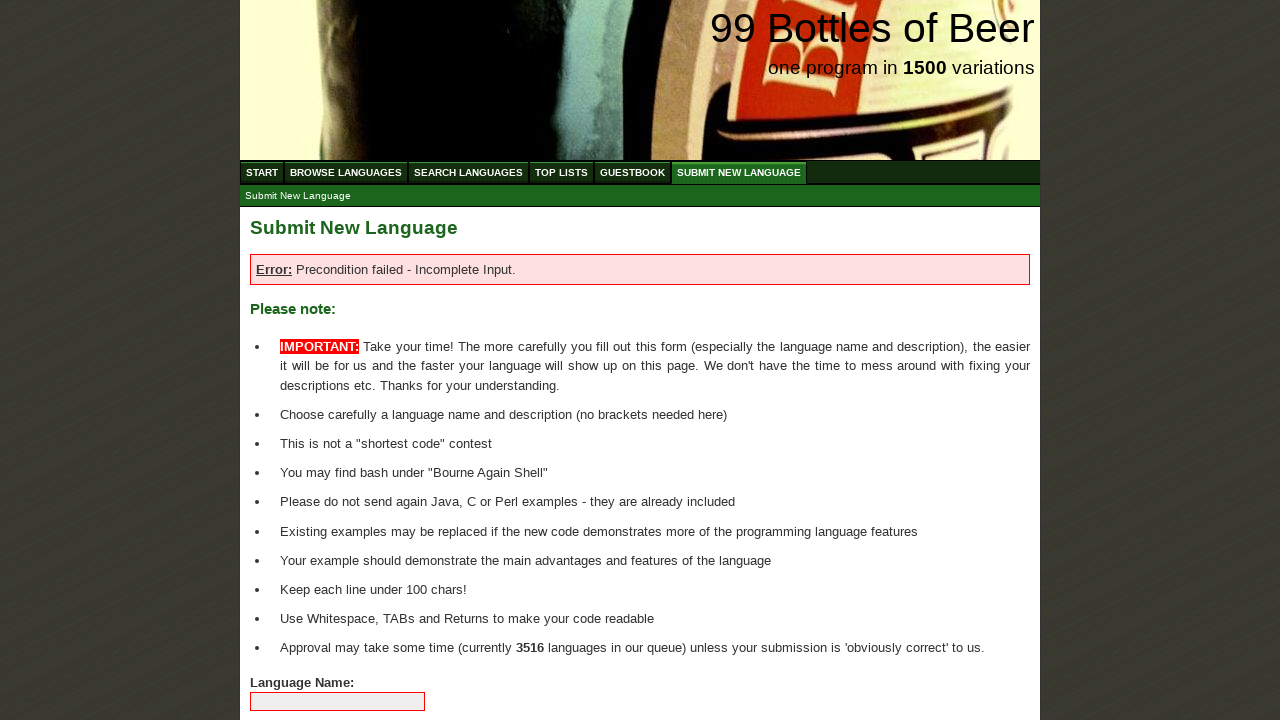

Located first list item in main content area
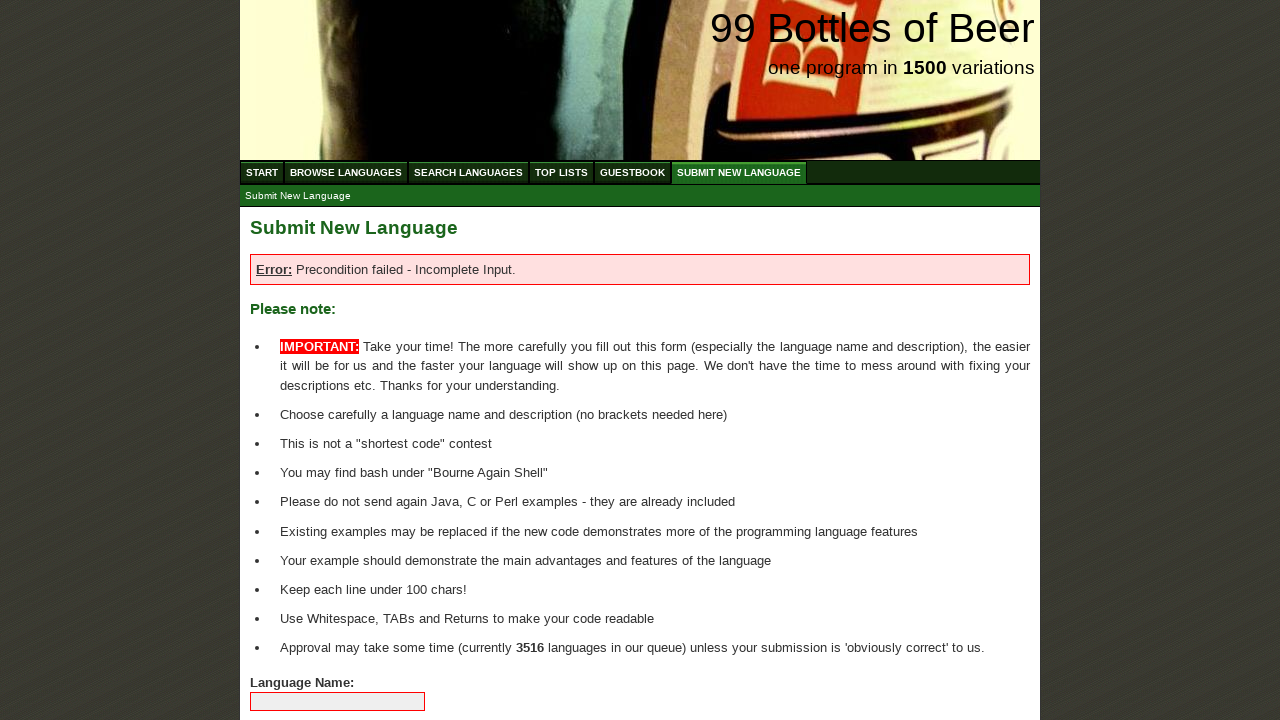

Verified IMPORTANT text in first list item matches expected message
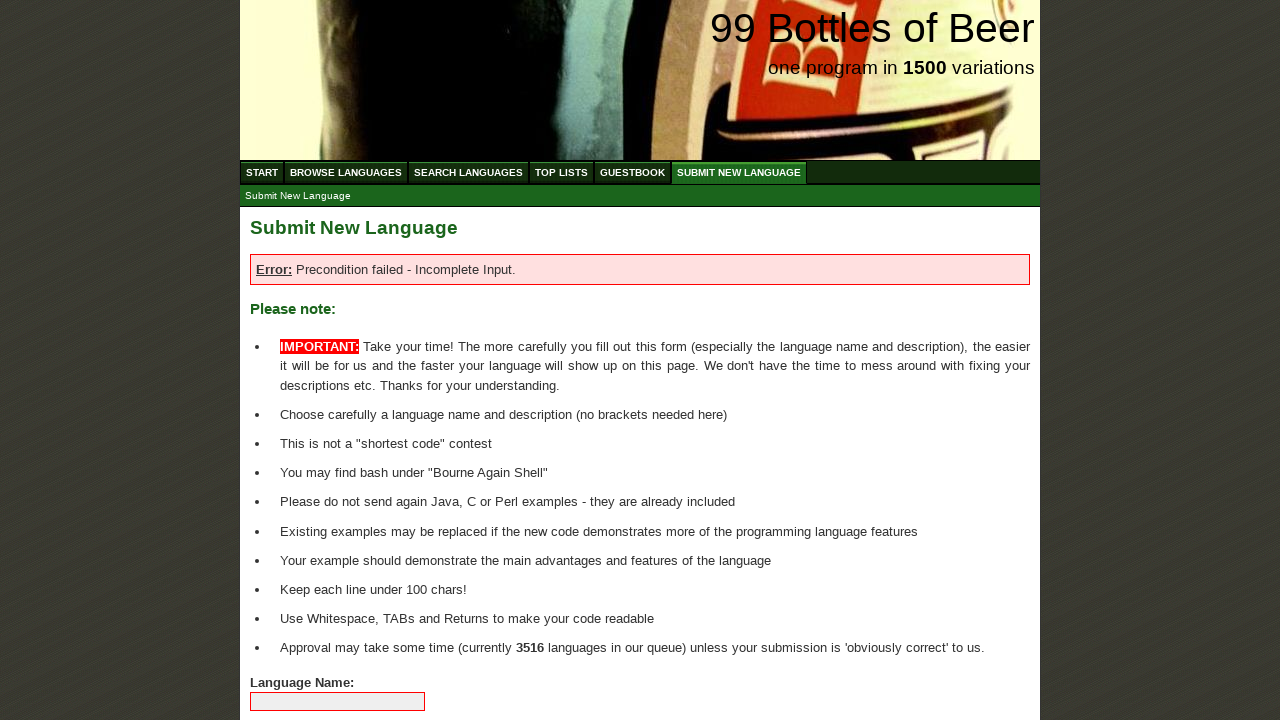

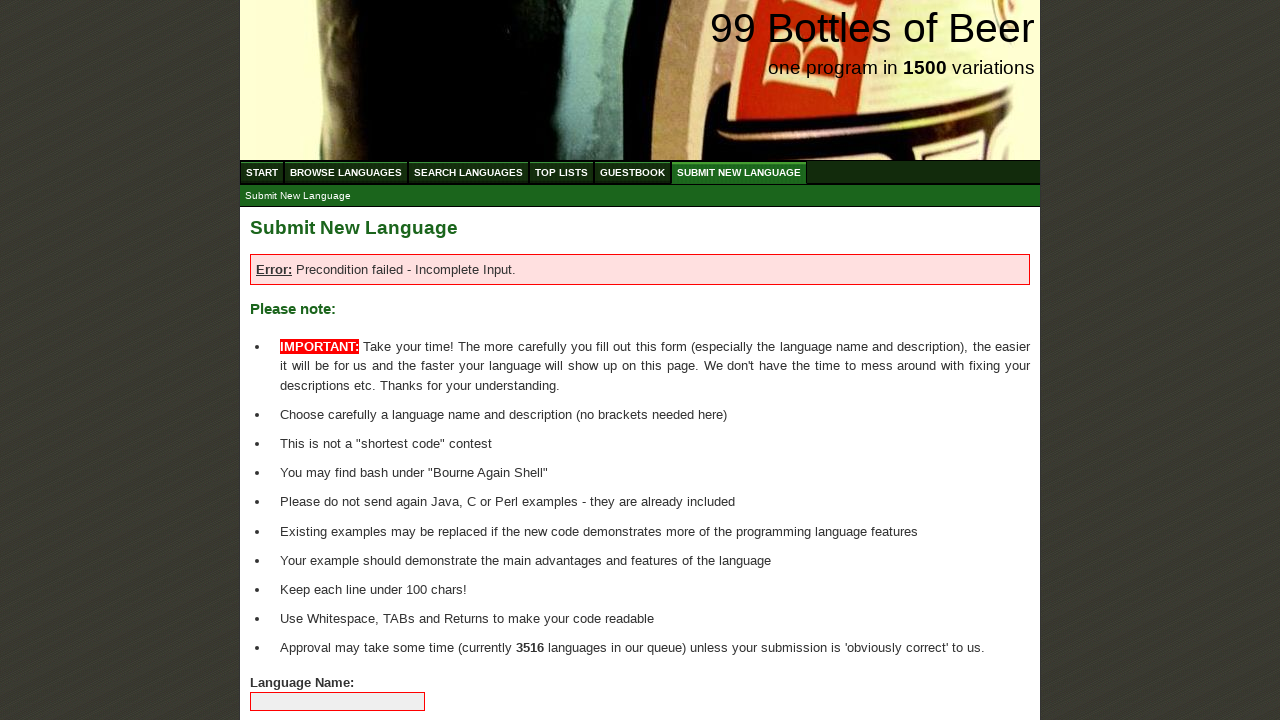